Tests file upload using the filechooser event to handle the file selection dialog

Starting URL: https://blueimp.github.io/jQuery-File-Upload/

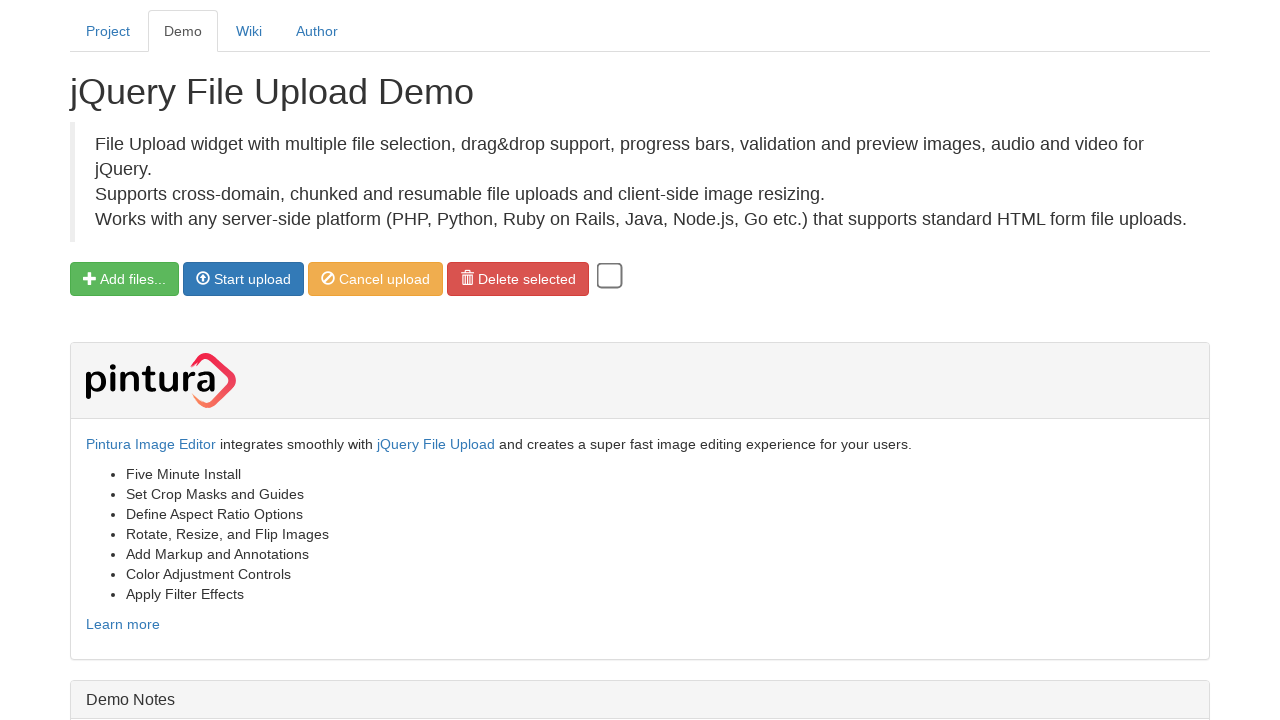

Created temporary test file 1
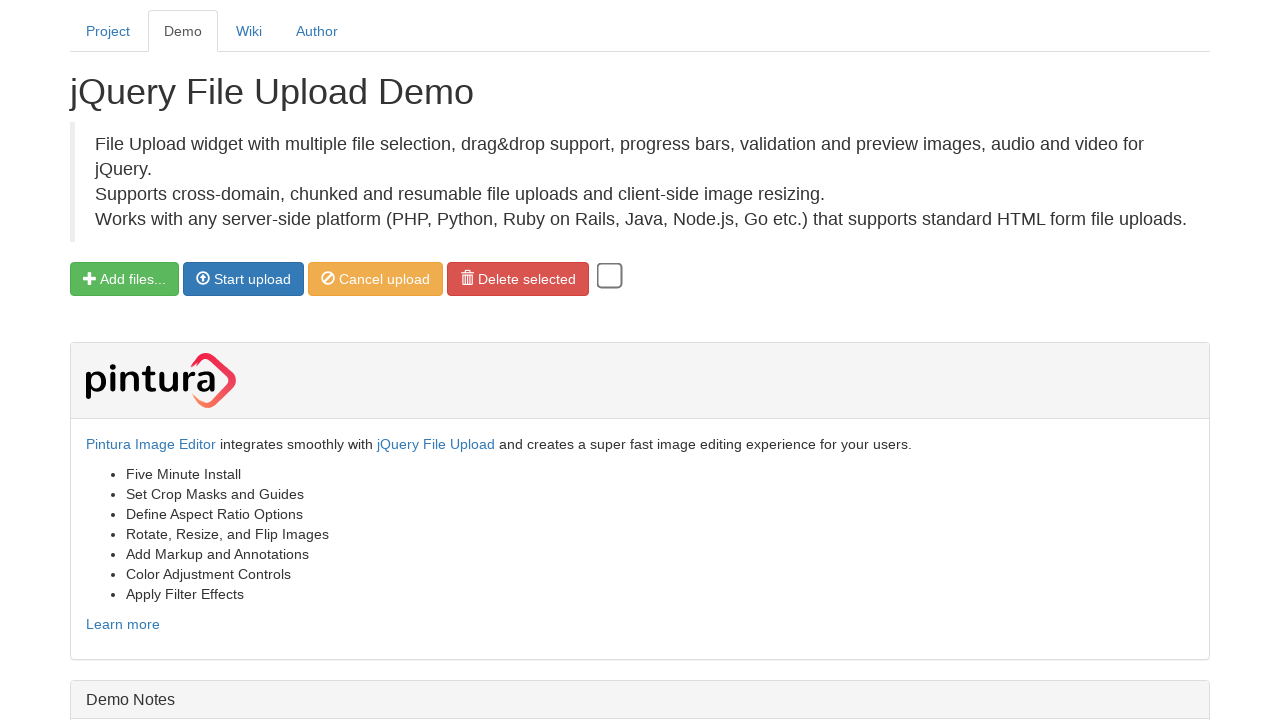

Created temporary test file 2
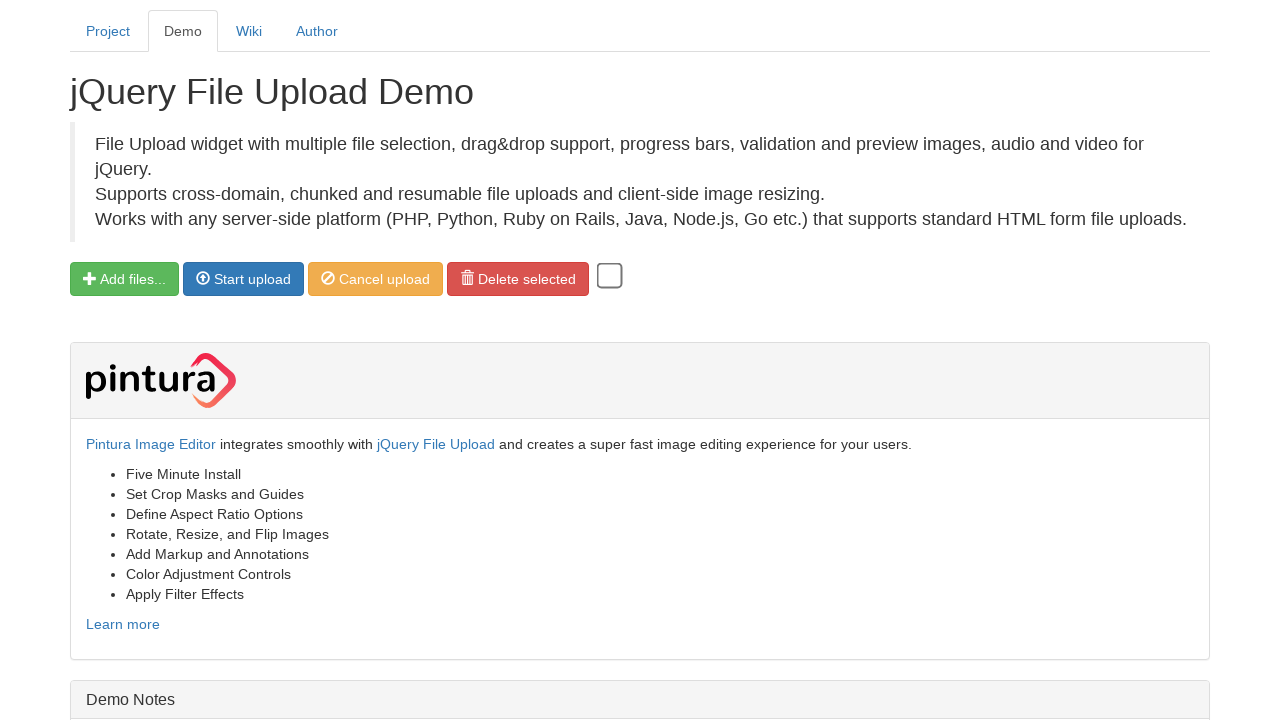

Clicked file input and opened file chooser dialog at (89, 279) on input[type=file]
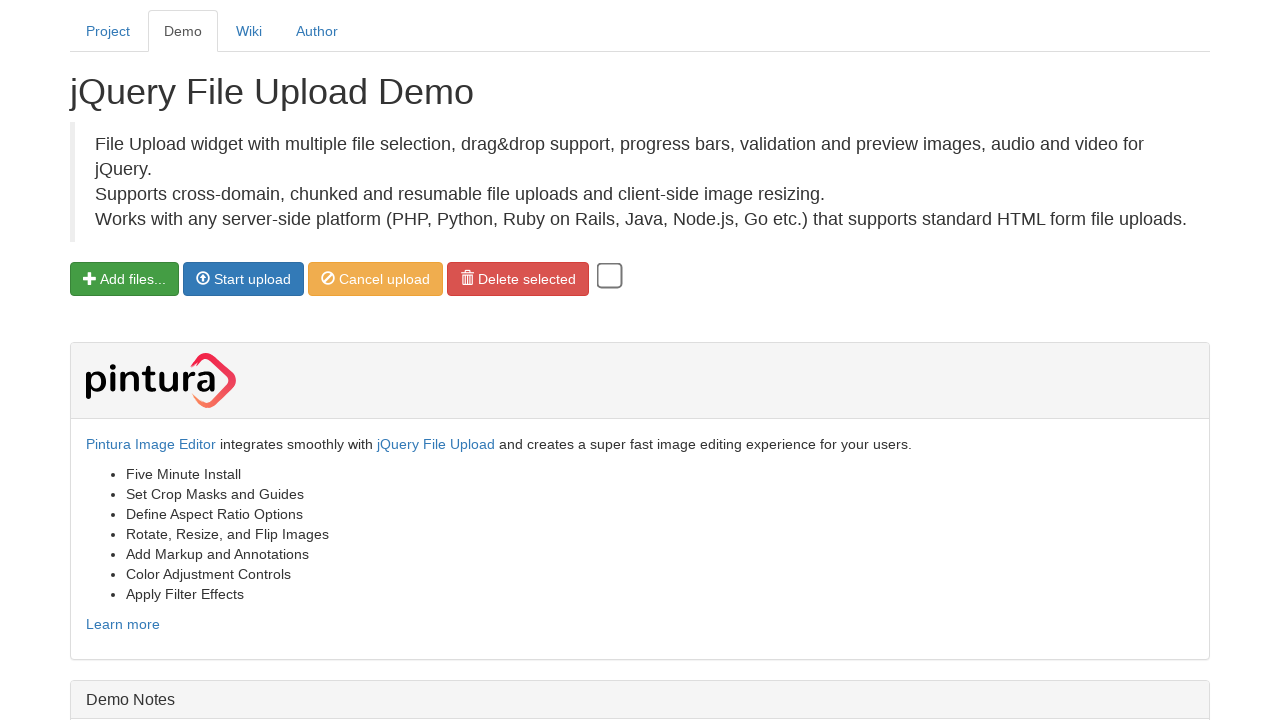

File chooser dialog opened
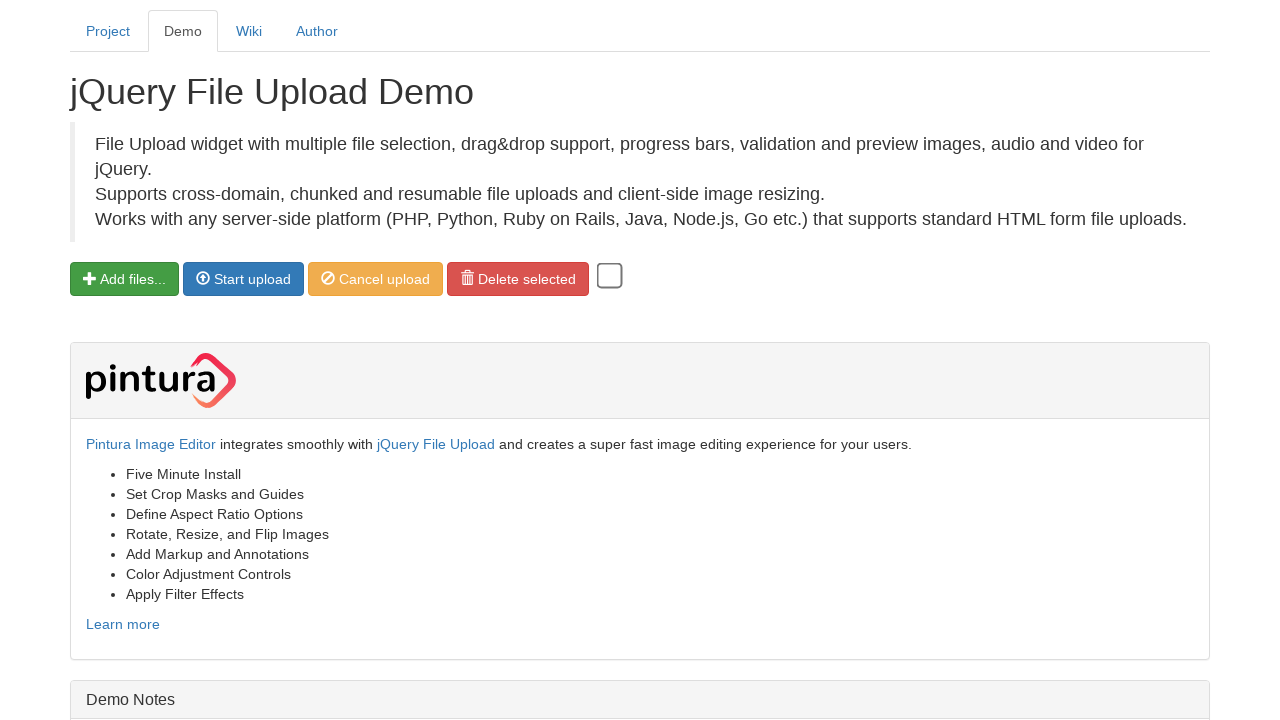

Selected two test files in file chooser
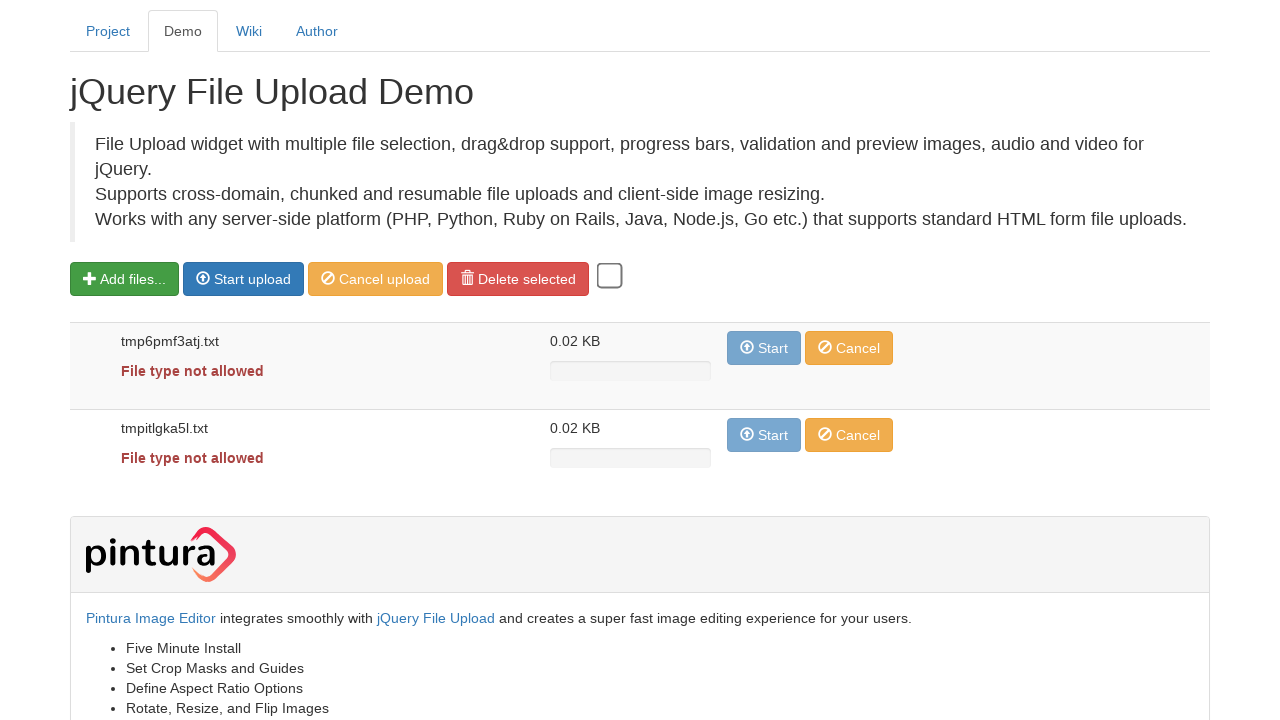

Clicked start button to begin file upload at (244, 279) on .start >> nth=0
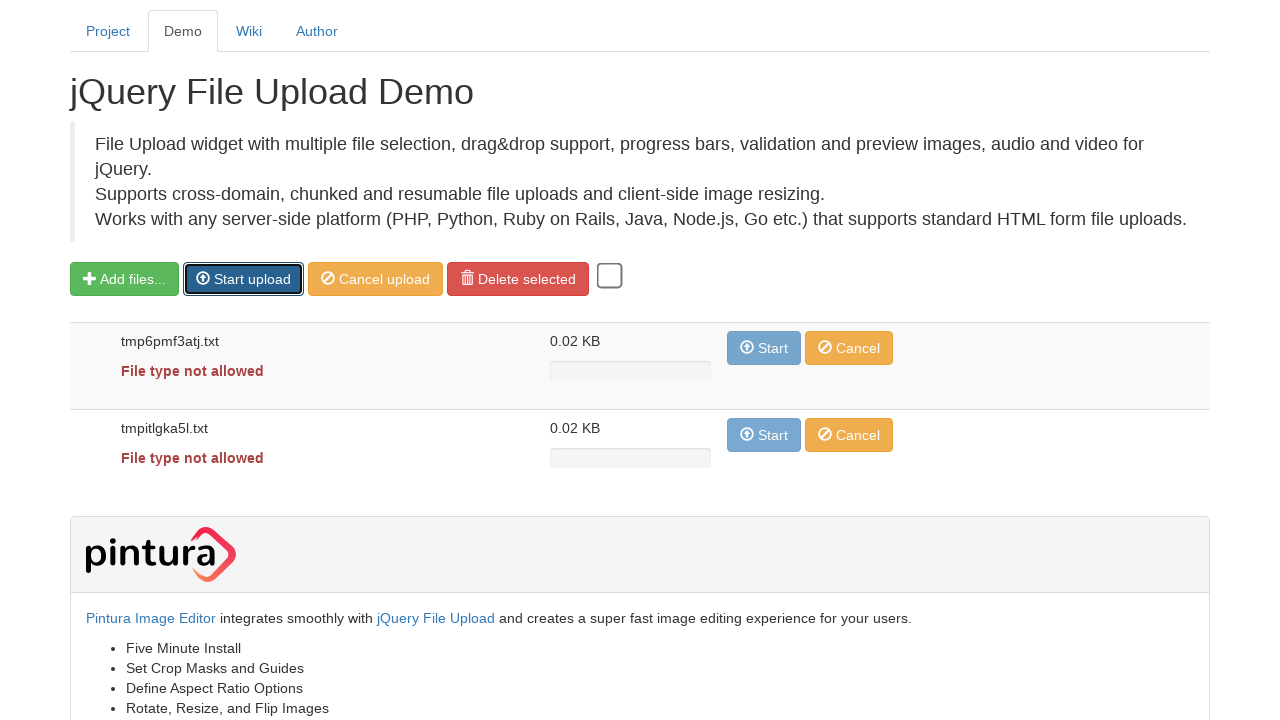

Cleaned up temporary test files
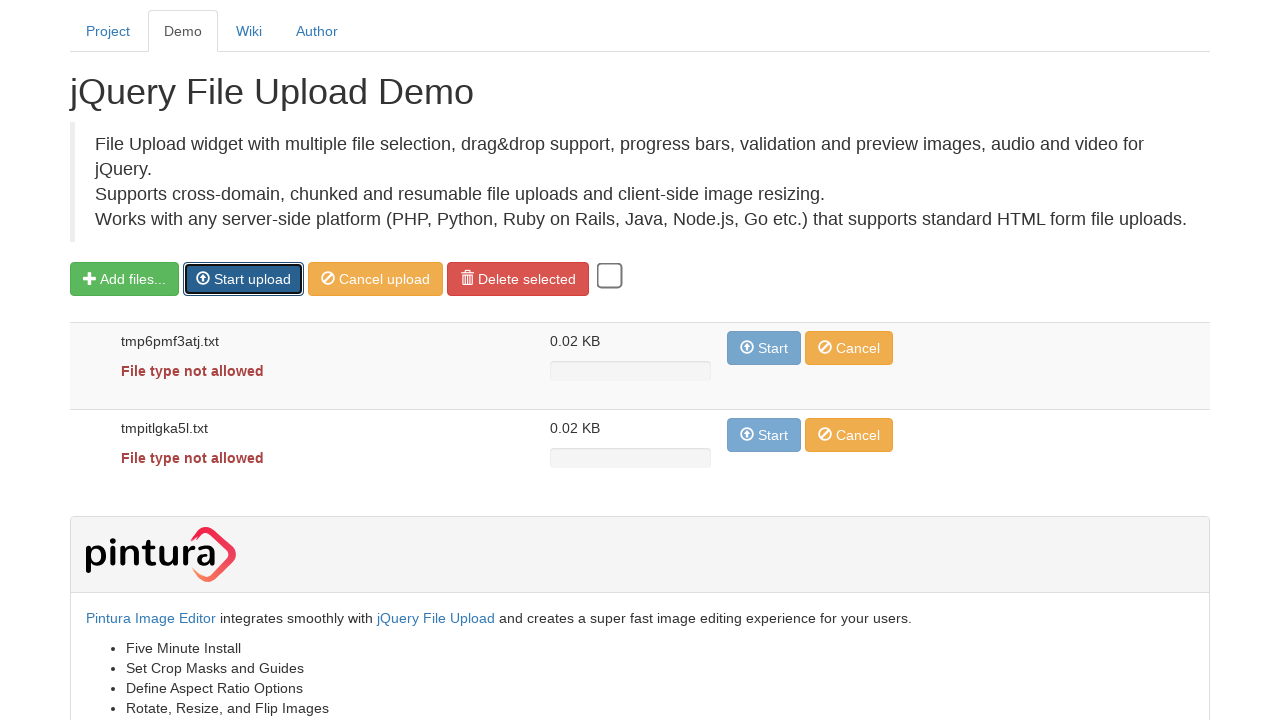

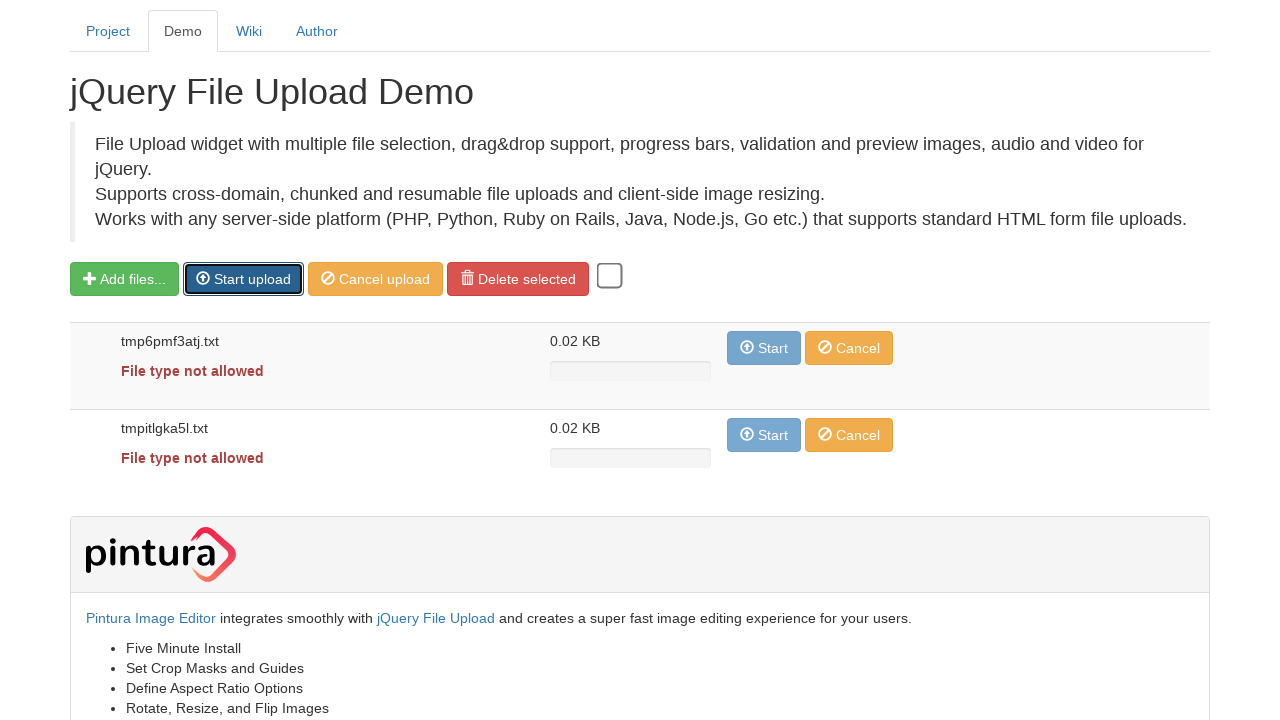